Gets the DOM property 'value' from the search box

Starting URL: https://duckduckgo.com/

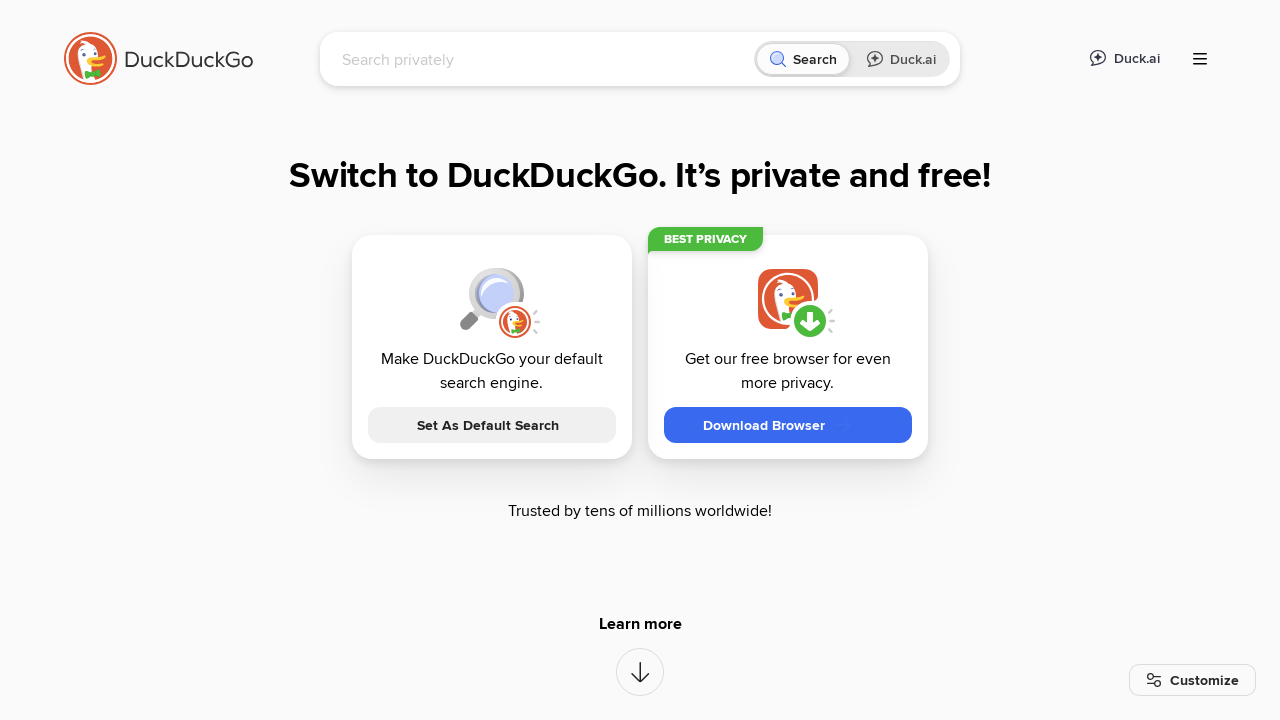

Located search box element with ID 'searchbox_input'
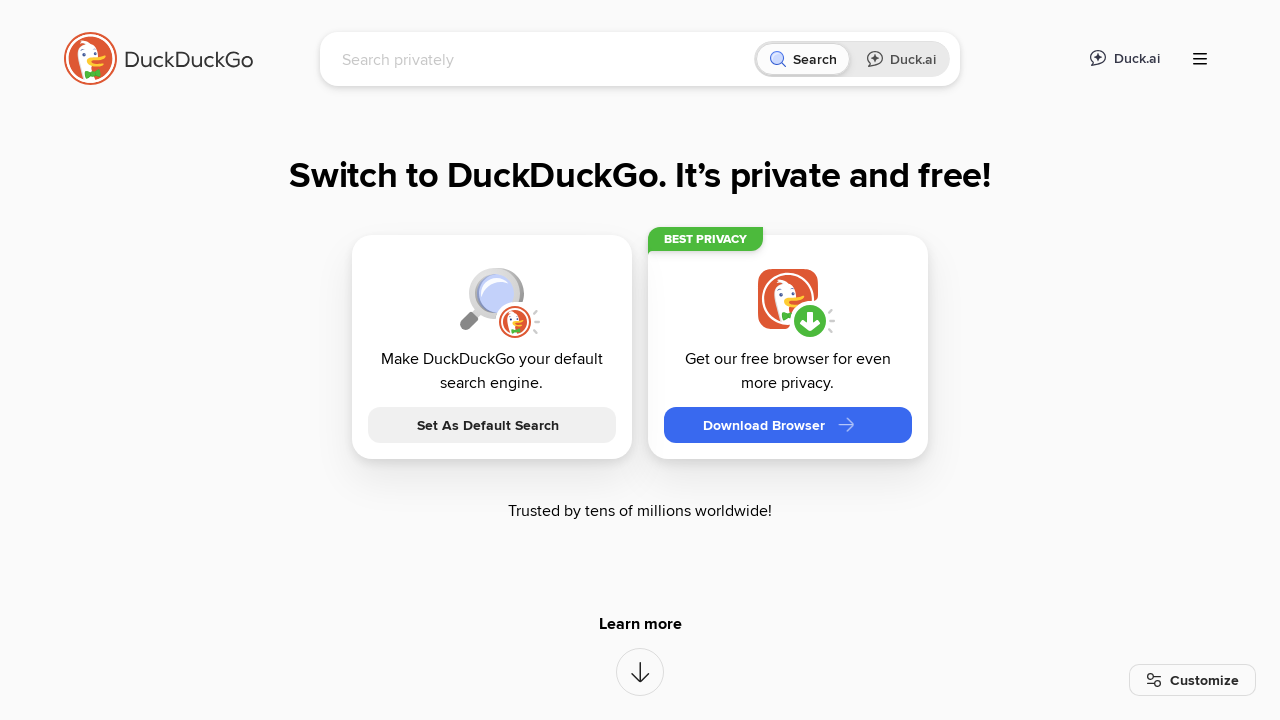

Retrieved DOM property 'value' from search box
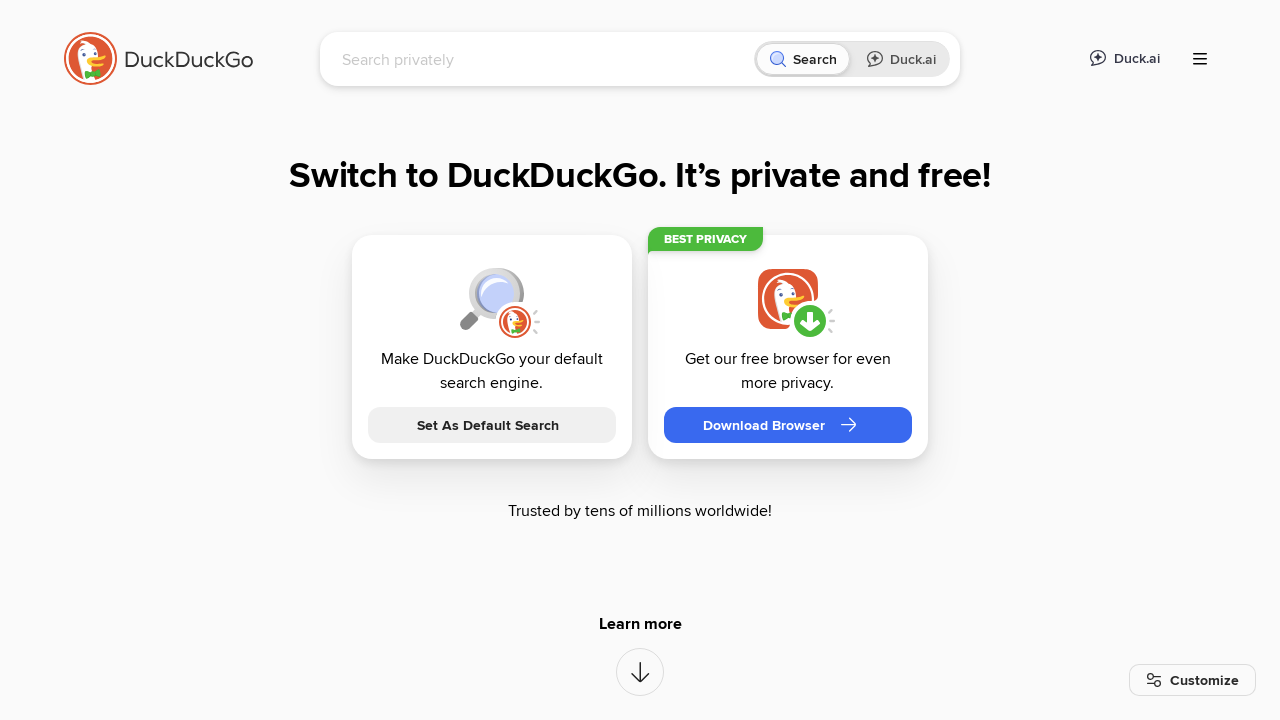

Verified search box is visible
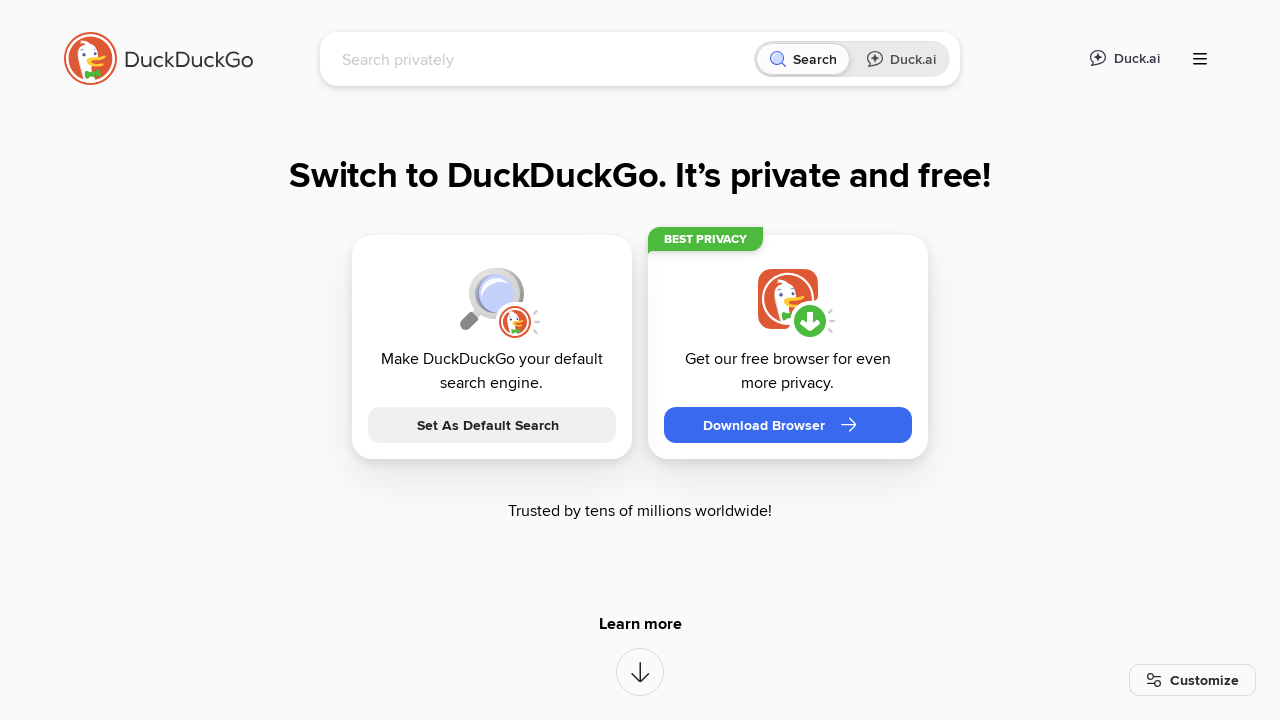

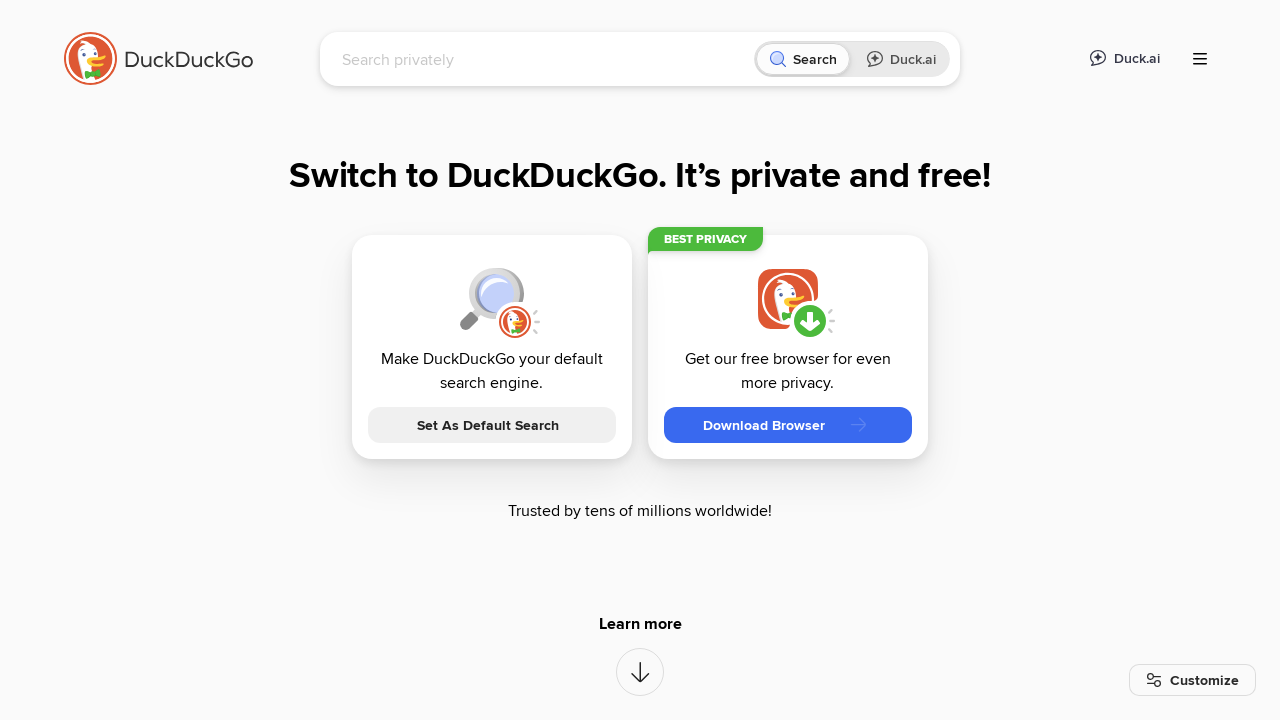